Tests dropdown and selection functionality on a flight booking practice page by selecting a currency from a dropdown and choosing origin/destination airports from interactive selectors.

Starting URL: https://rahulshettyacademy.com/dropdownsPractise

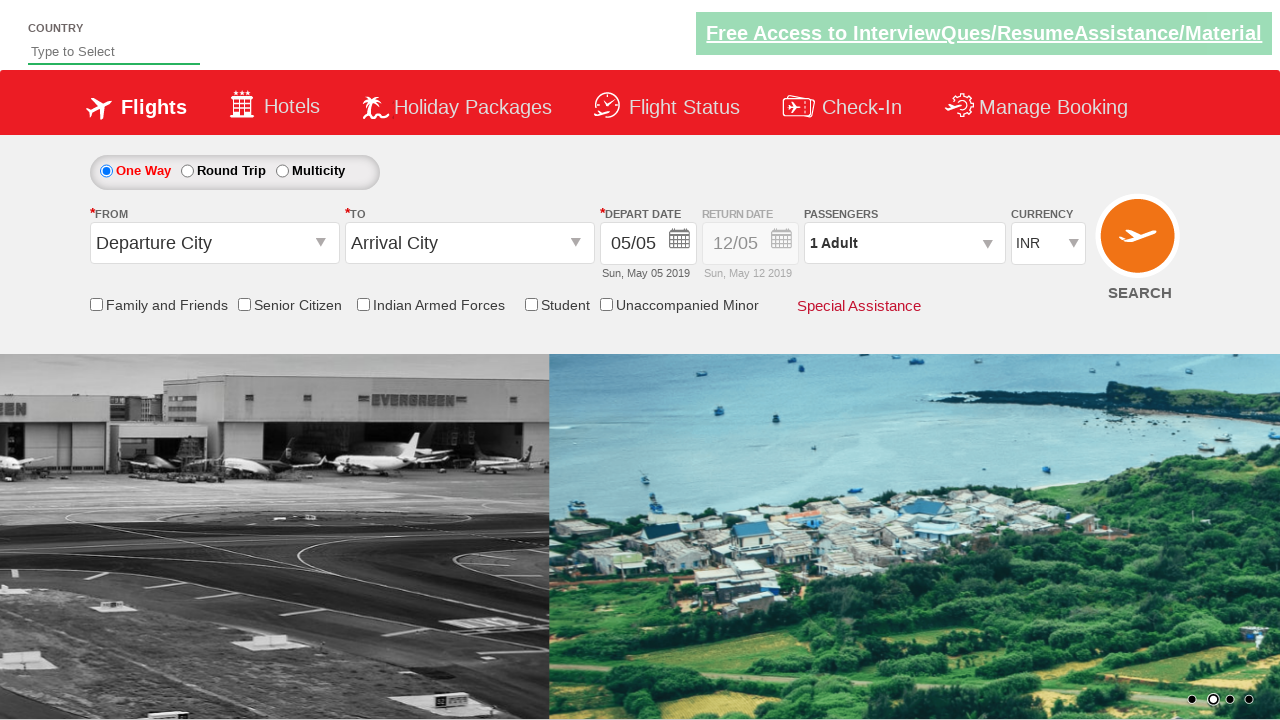

Selected currency from dropdown (third option) on #ctl00_mainContent_DropDownListCurrency
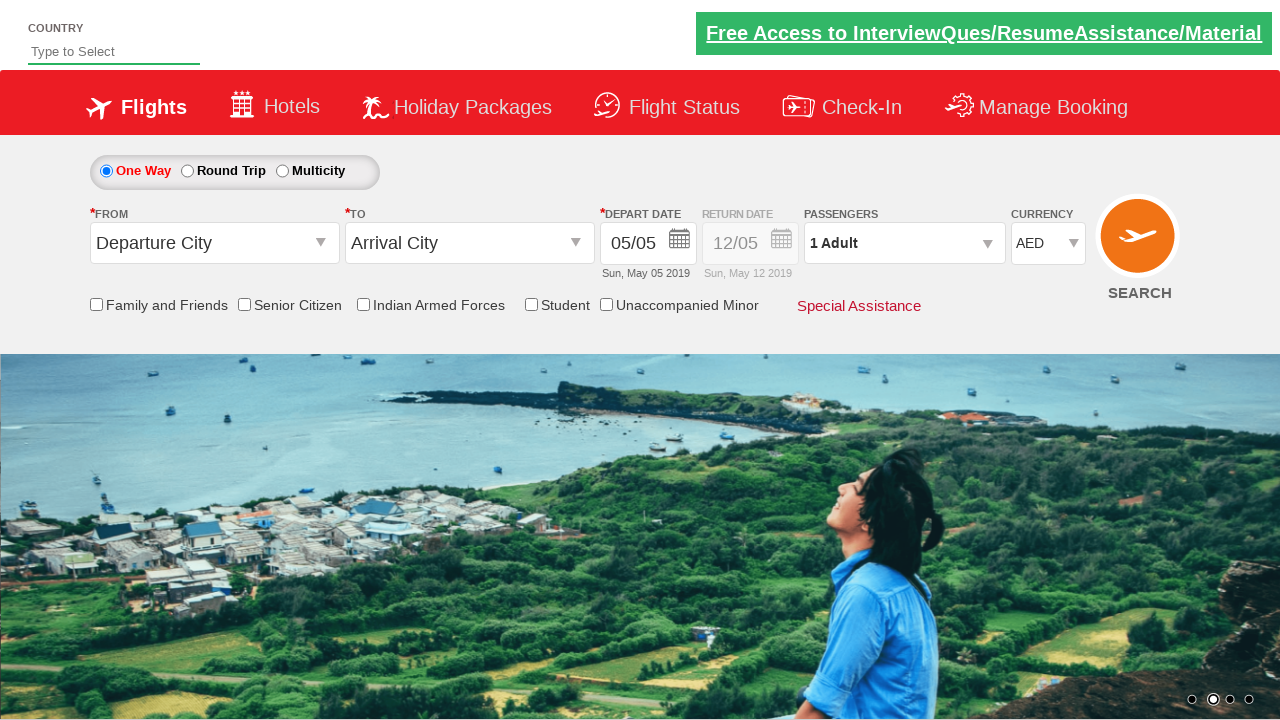

Clicked on origin station dropdown to open it at (214, 243) on #ctl00_mainContent_ddl_originStation1_CTXT
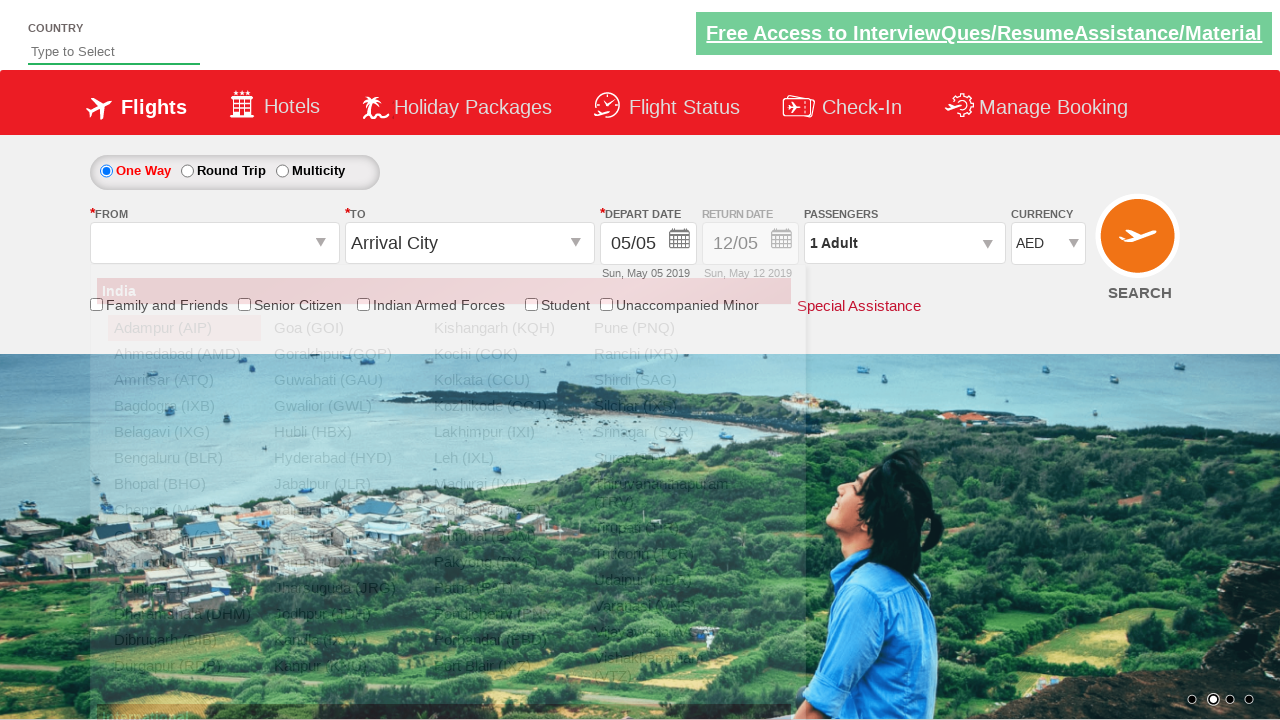

Selected MAA (Chennai) as origin airport at (184, 510) on a[value='MAA']
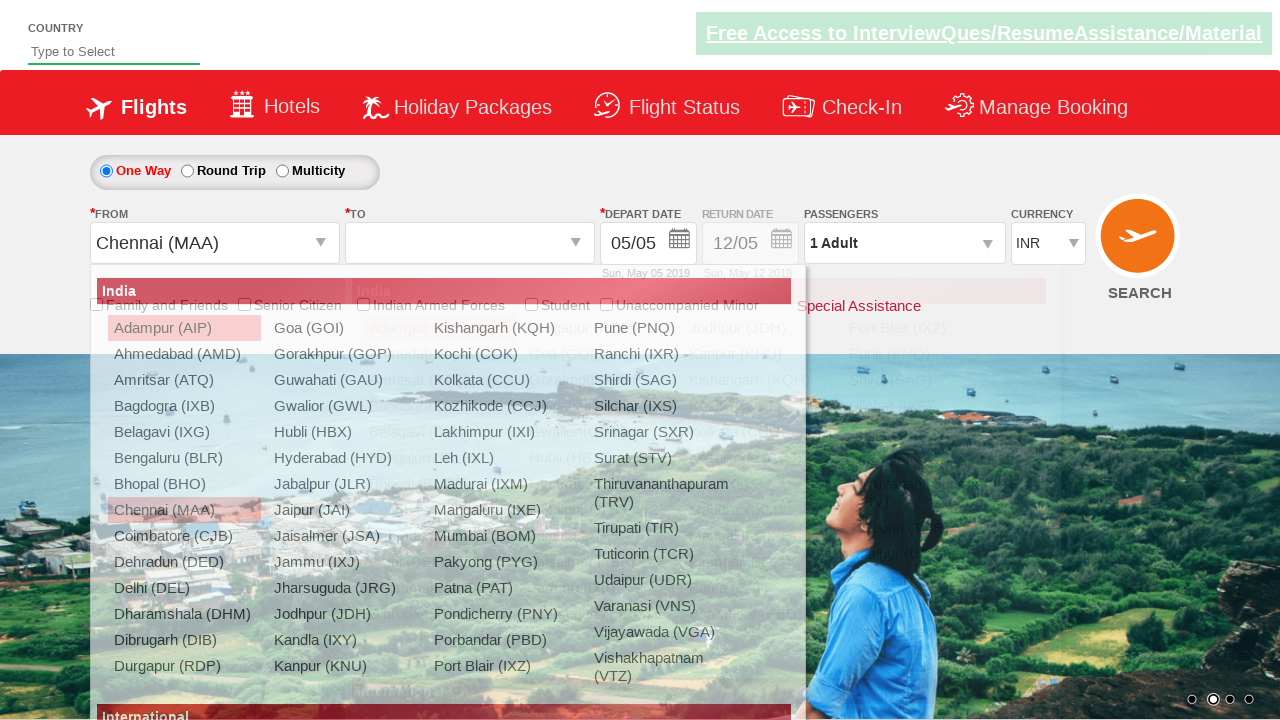

Waited 2 seconds for destination dropdown to be ready
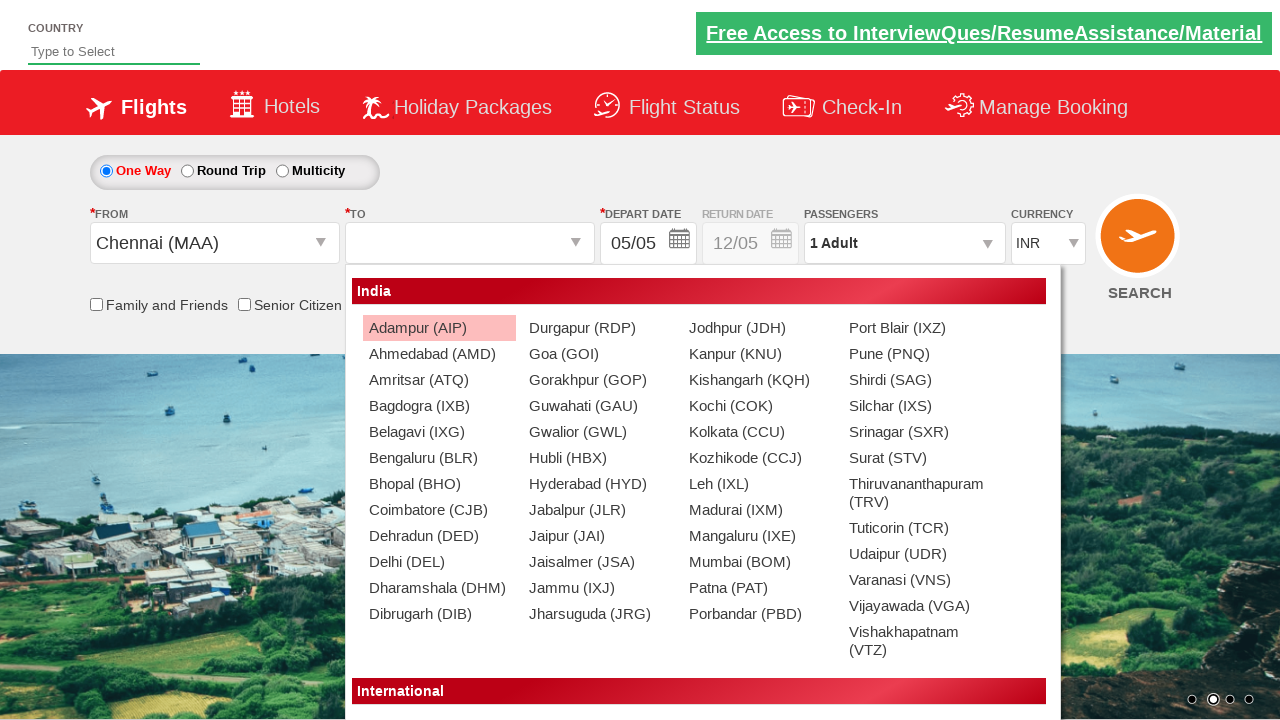

Selected BLR (Bangalore) as destination airport at (439, 458) on (//a[@value='BLR'])[2]
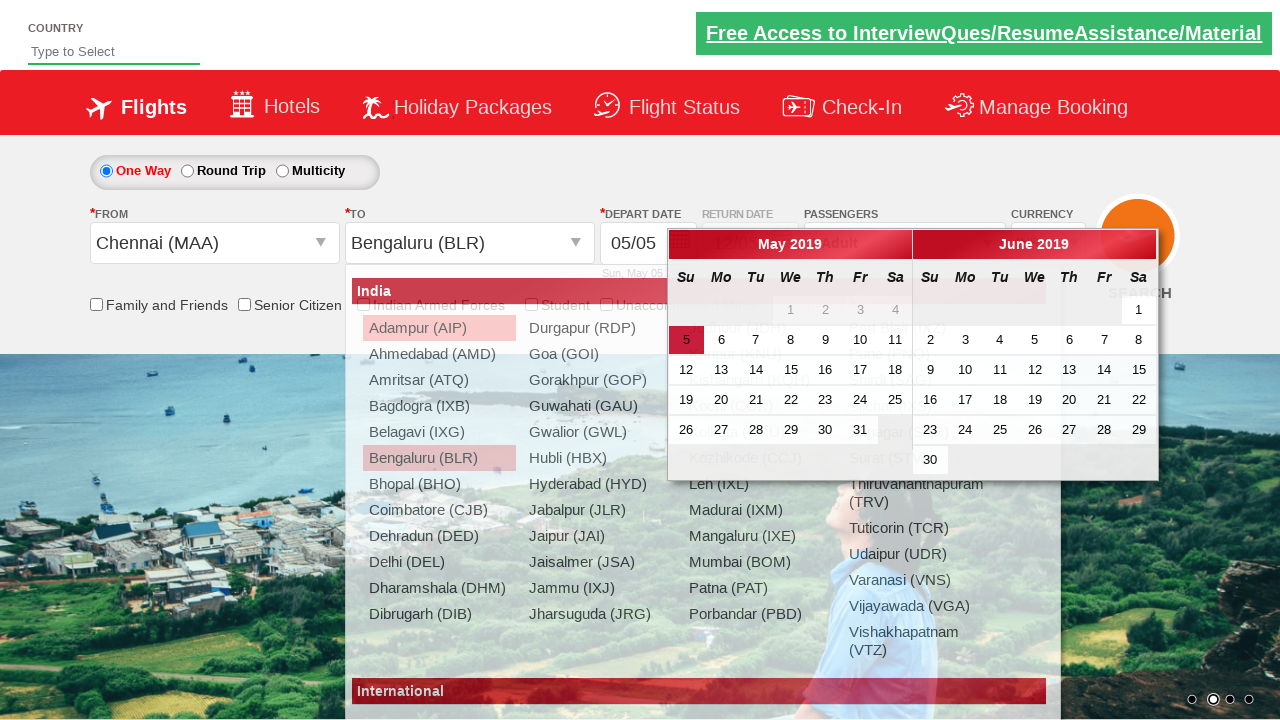

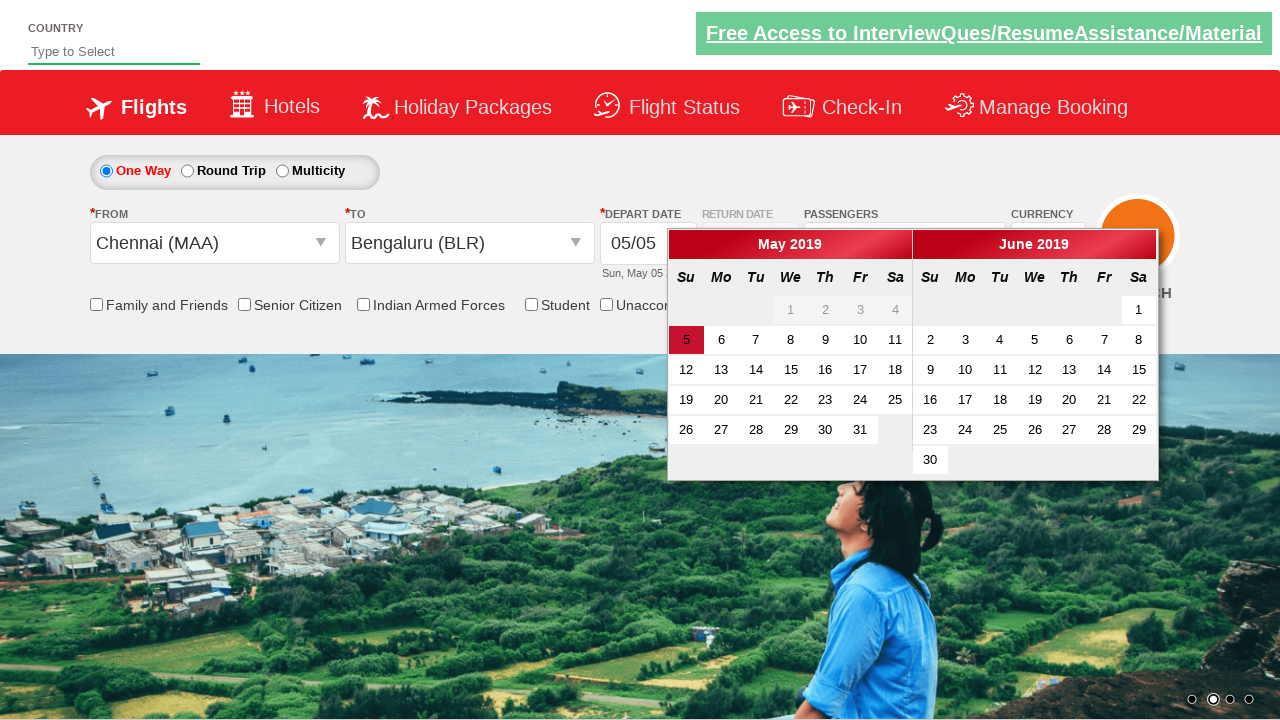